Tests confirm alert handling by navigating to confirm tab, triggering an alert, and dismissing it

Starting URL: https://demo.automationtesting.in/Alerts.html

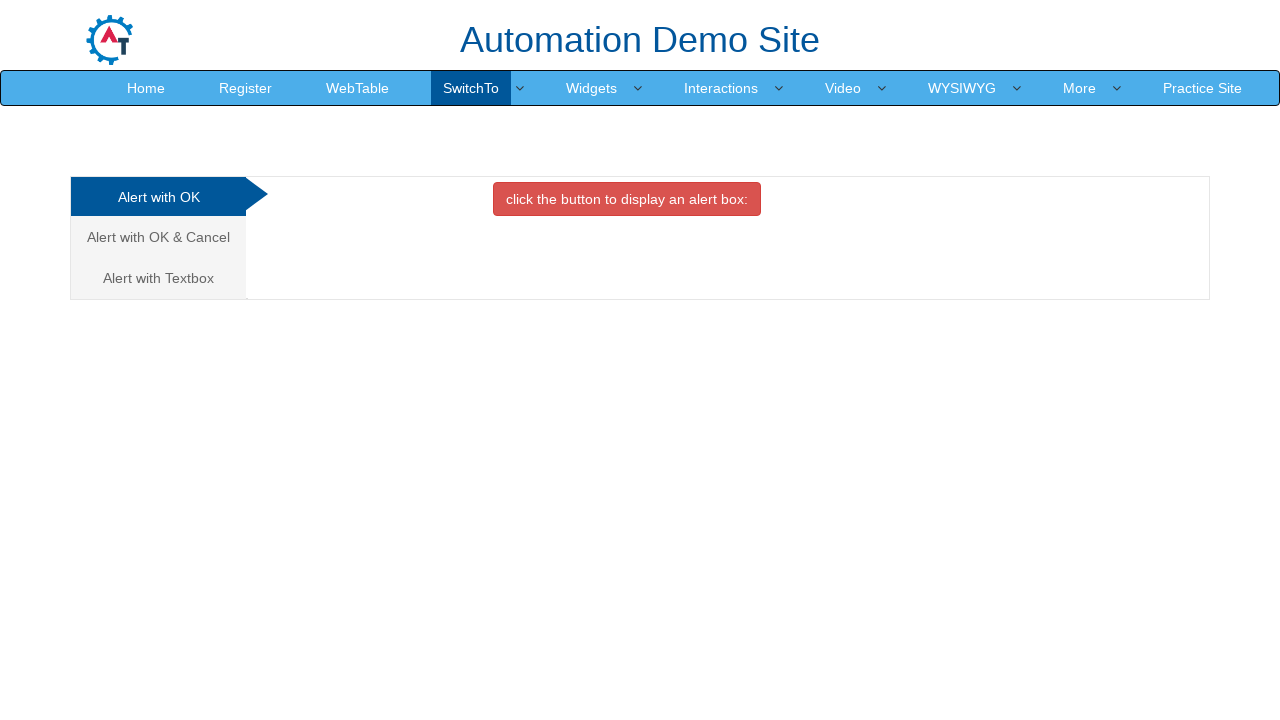

Clicked on Cancel/Confirm tab at (158, 237) on a[href='#CancelTab']
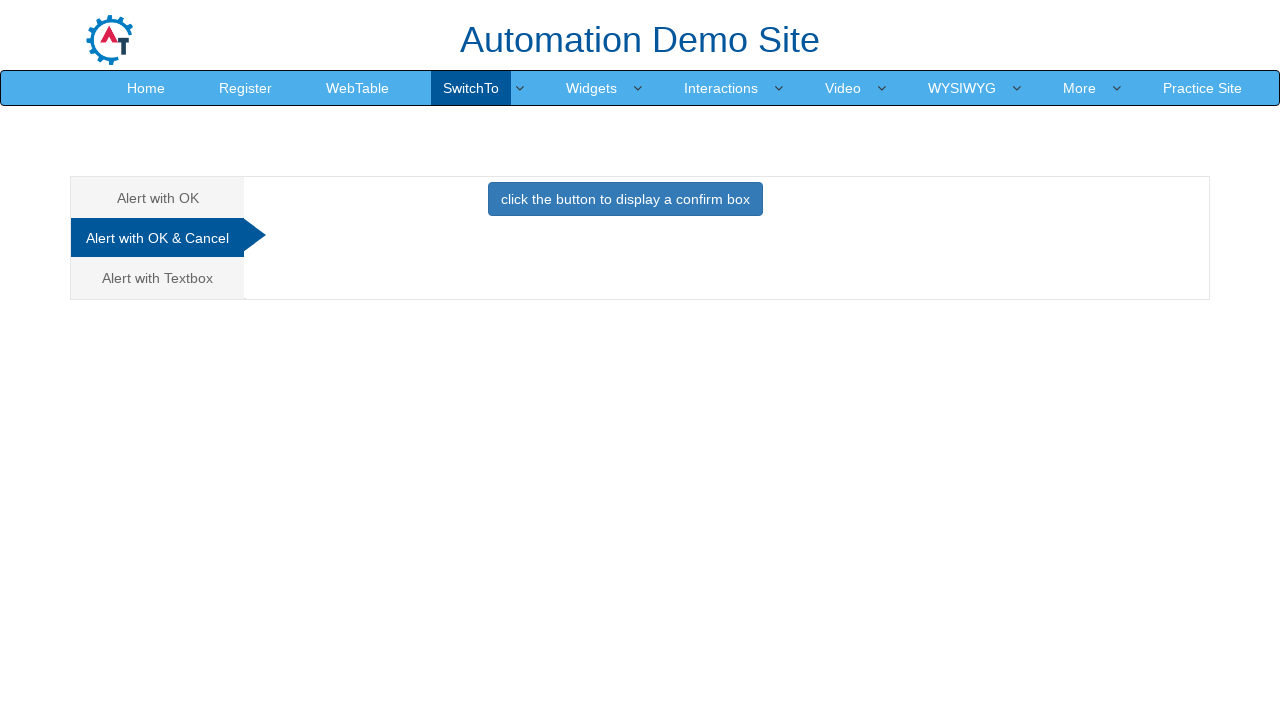

Set up dialog handler to dismiss alerts
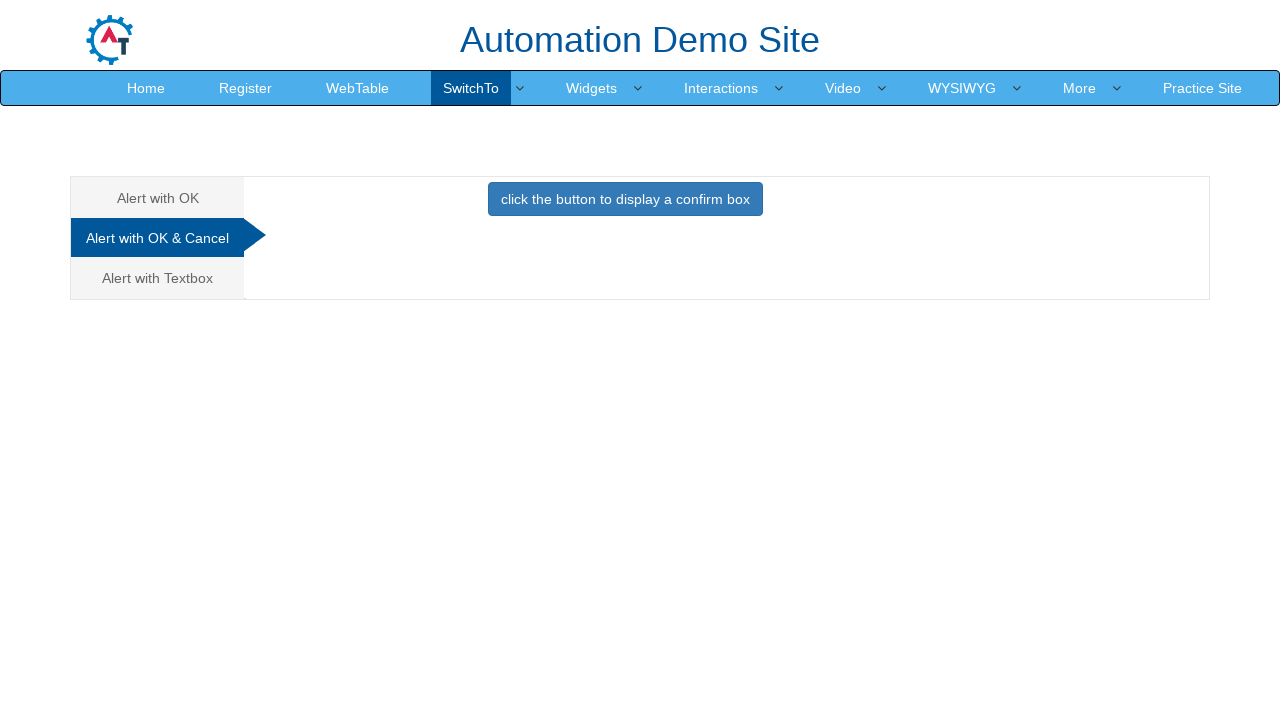

Clicked button to trigger confirm alert at (625, 199) on xpath=//button[@onclick='confirmbox()']
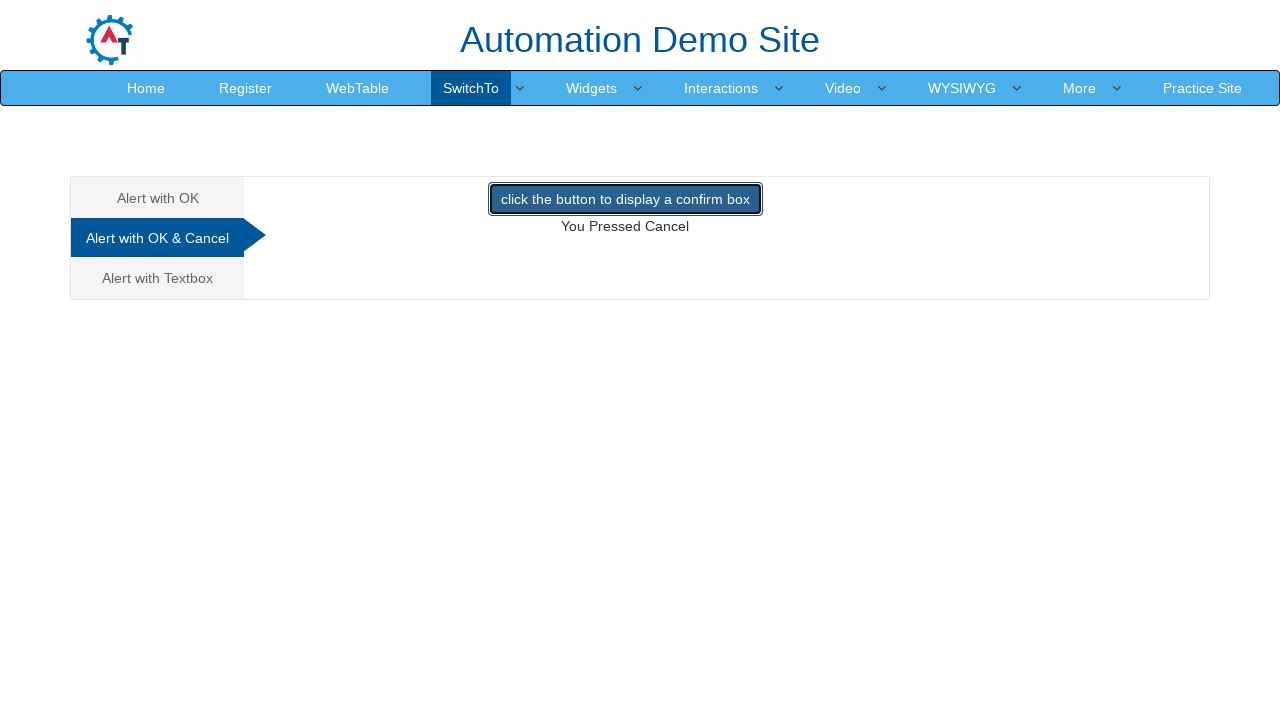

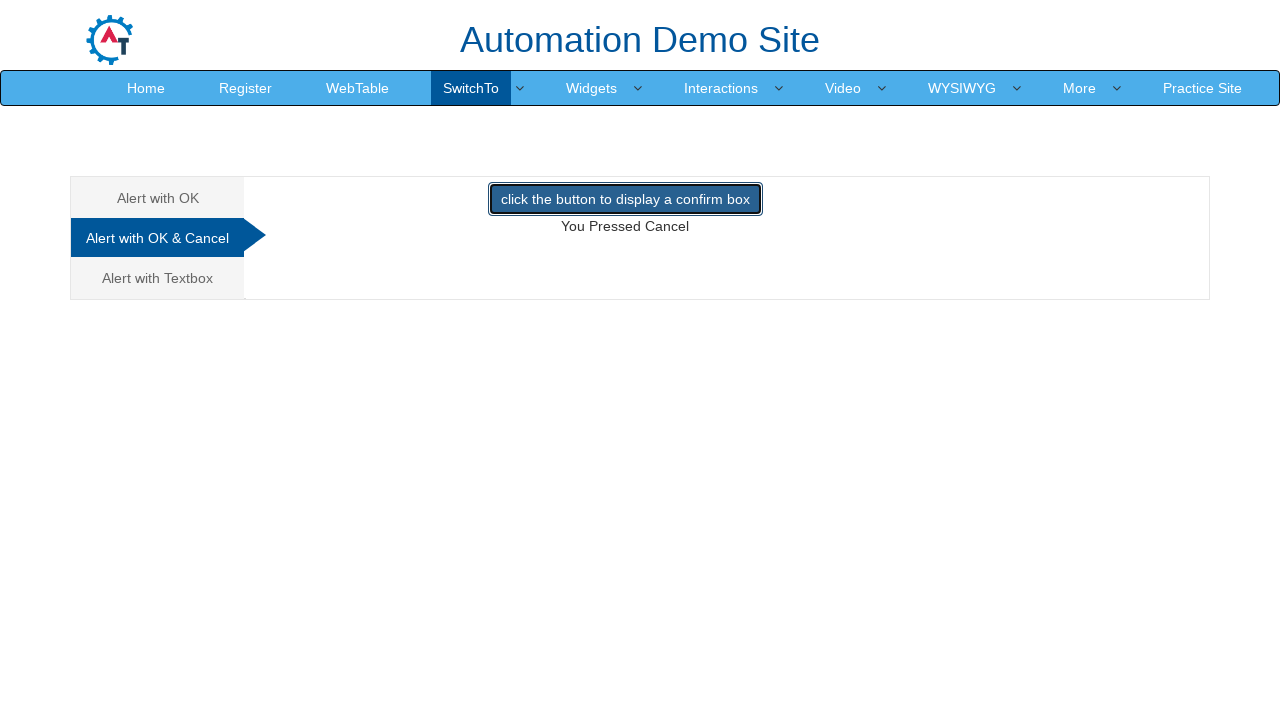